Tests dependent dropdowns for flight origin and destination selection, followed by date selection

Starting URL: https://rahulshettyacademy.com/dropdownsPractise/

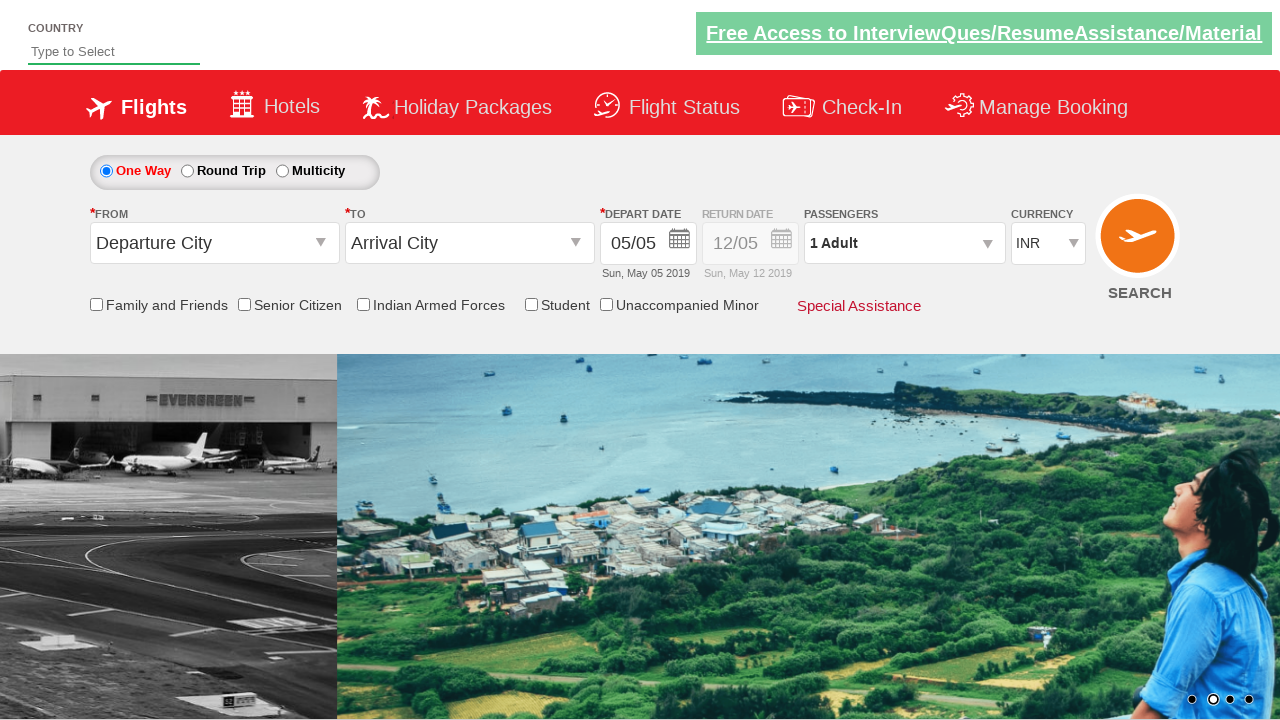

Clicked on origin station dropdown to open it at (323, 244) on #ctl00_mainContent_ddl_originStation1_CTXTaction
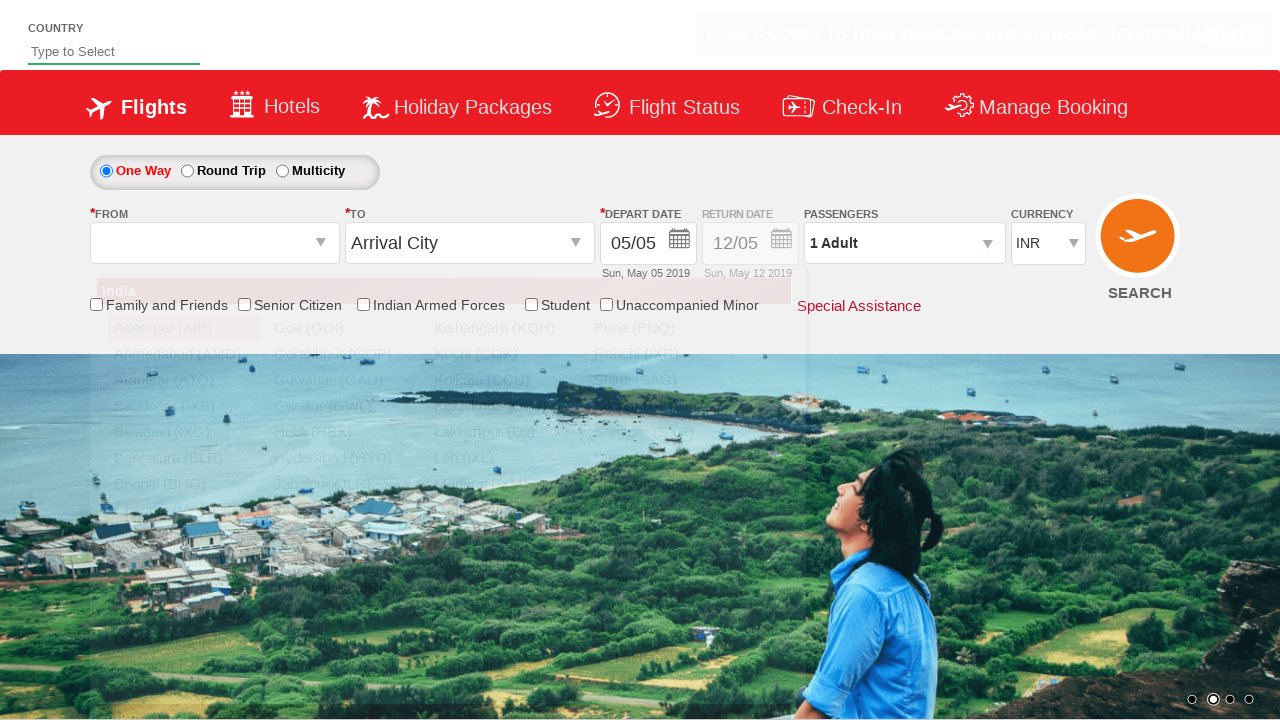

Selected origin city from dropdown (6th item in list) at (184, 458) on xpath=//*[@id='dropdownGroup1']/div/ul[1]/li[6]/a
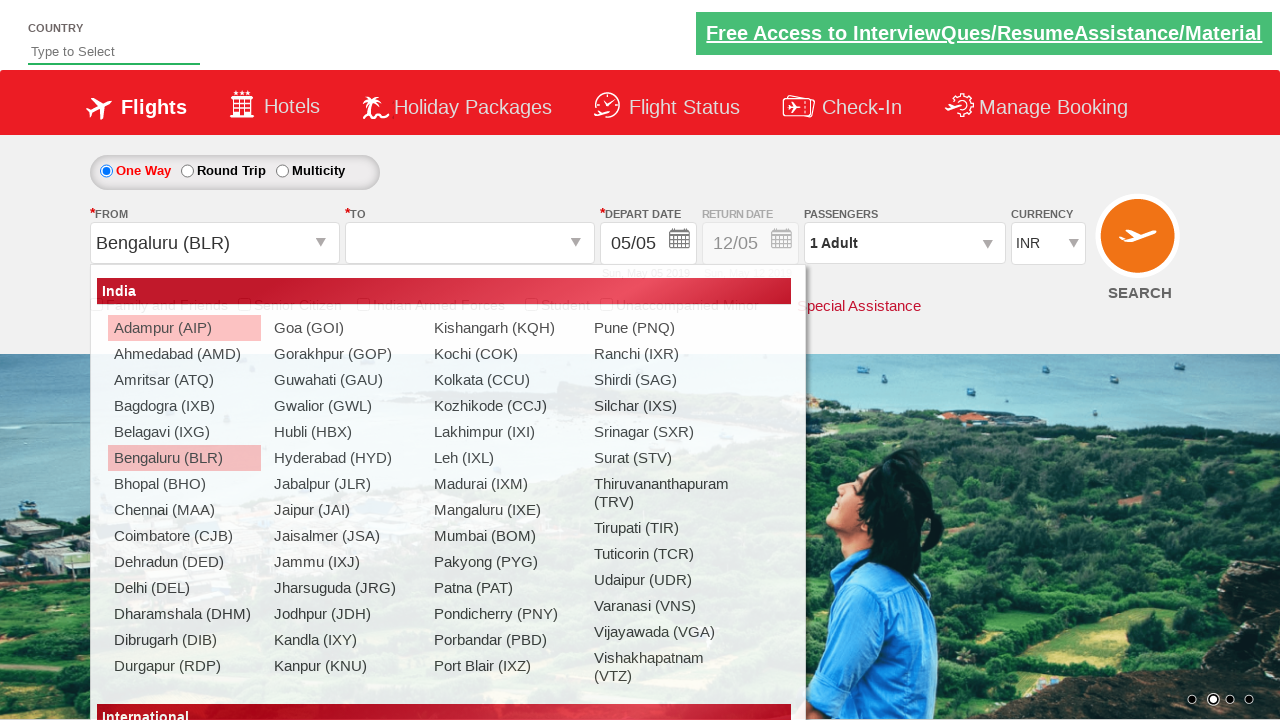

Selected destination city from dependent dropdown (2nd item in 4th list) at (919, 354) on xpath=//*[@id='glsctl00_mainContent_ddl_destinationStation1_CTNR']//*[@id='dropd
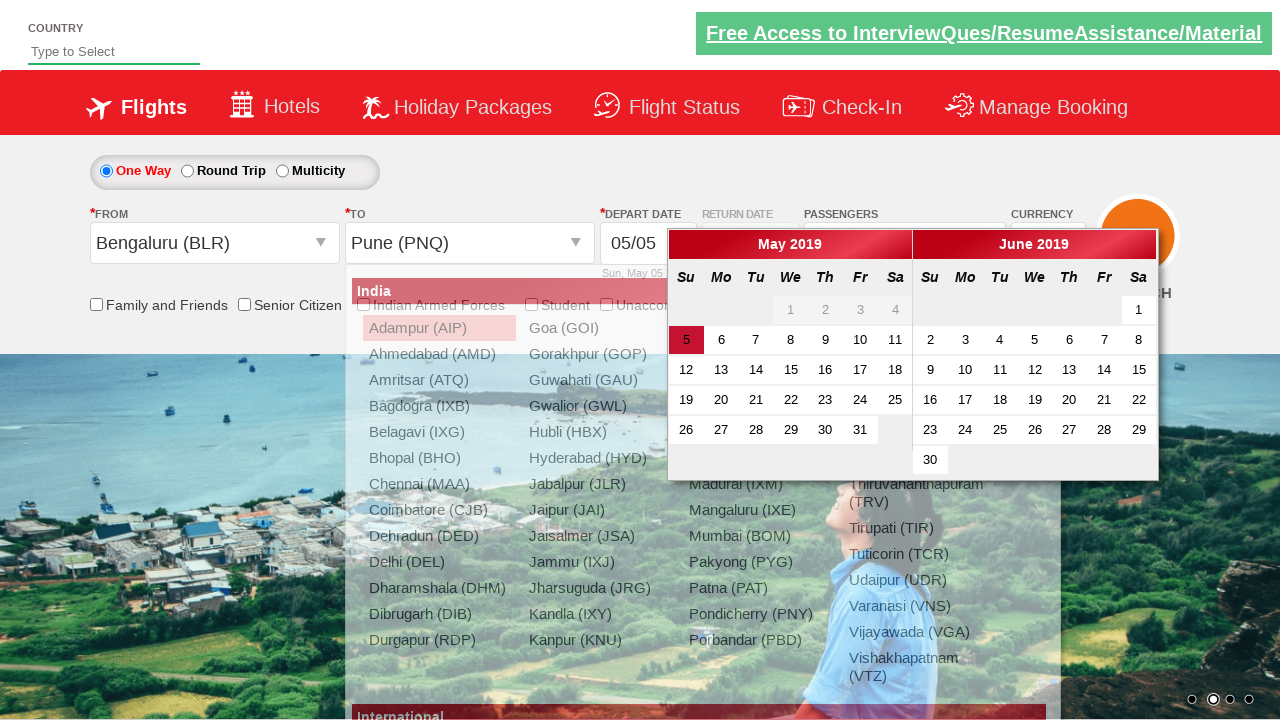

Selected date from calendar (row 3, column 5) at (825, 370) on xpath=//*[@id='ui-datepicker-div']/div[1]/table/tbody/tr[3]/td[5]/a
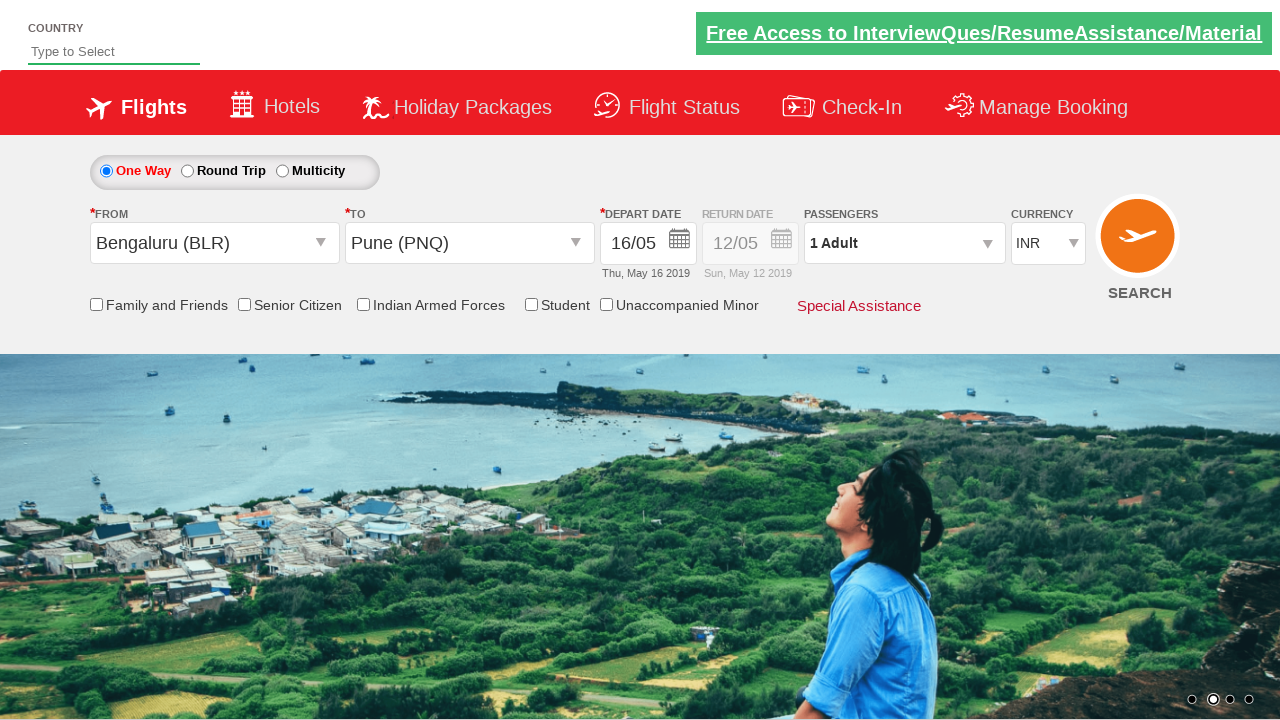

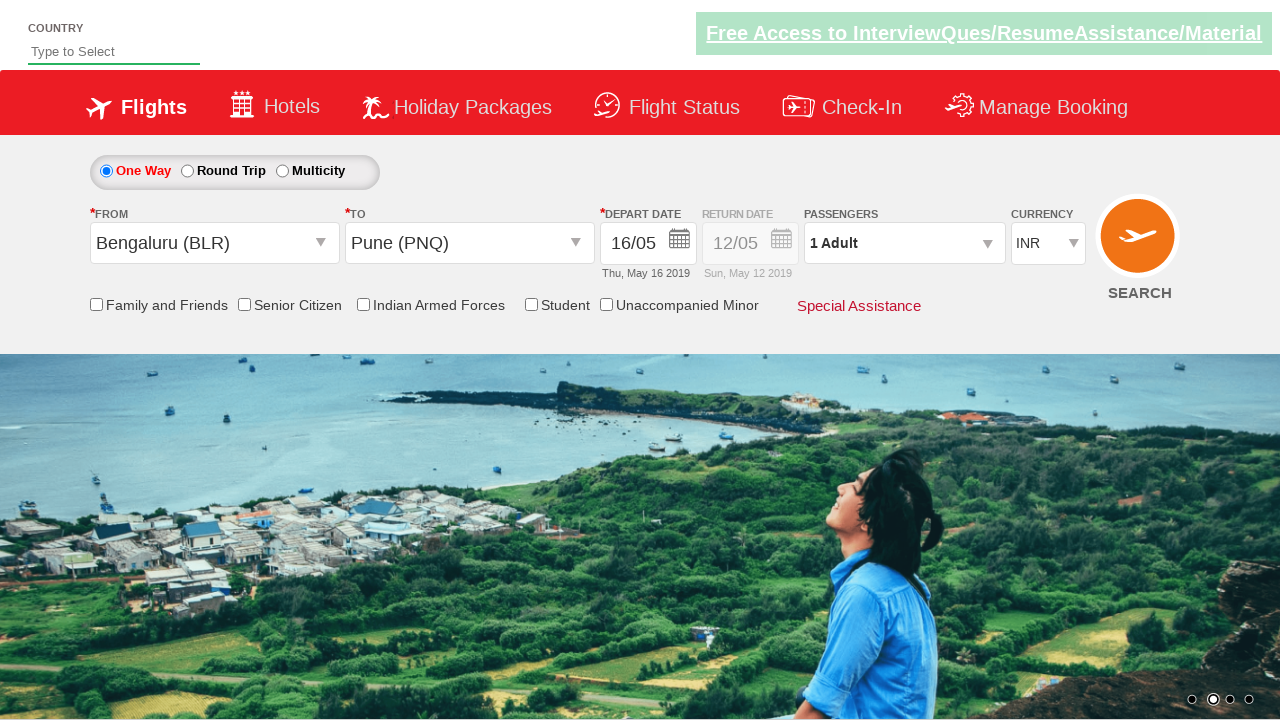